Navigates to Broken Links page and locates the broken image element

Starting URL: https://demoqa.com/elements

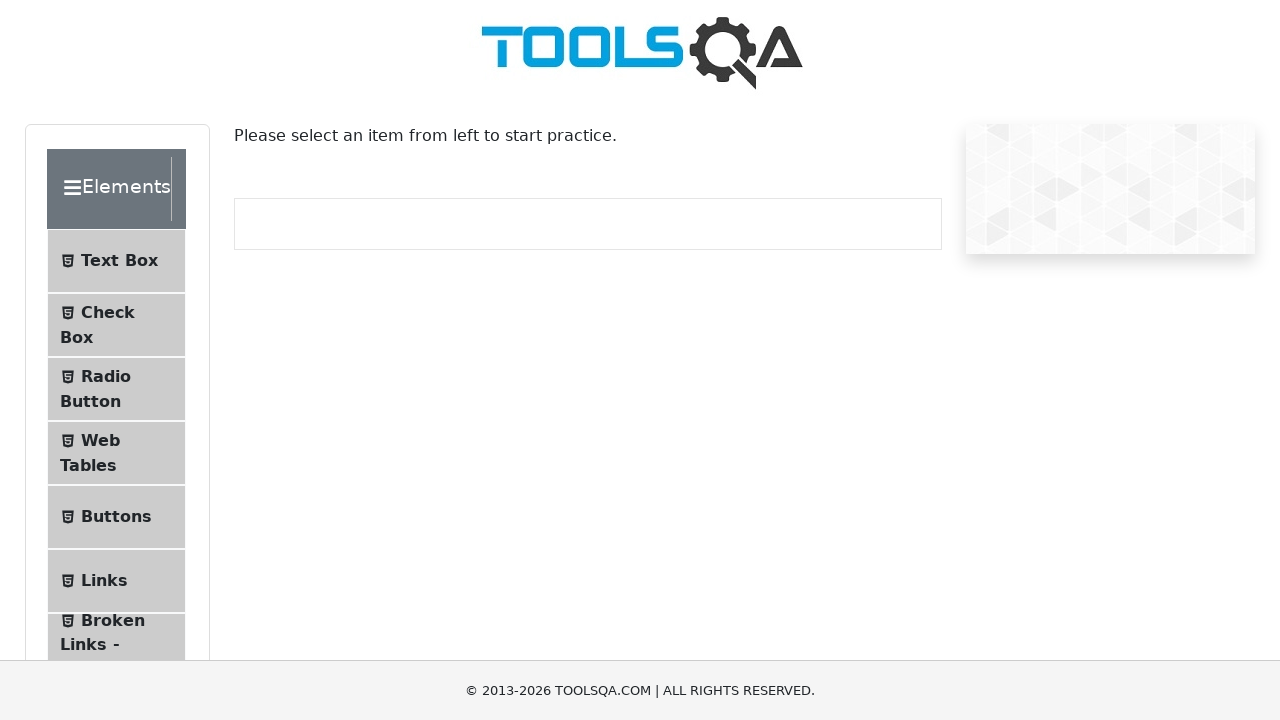

Clicked on 'Broken Links - Images' menu item at (113, 620) on li >> internal:text="Broken Links - Images"s
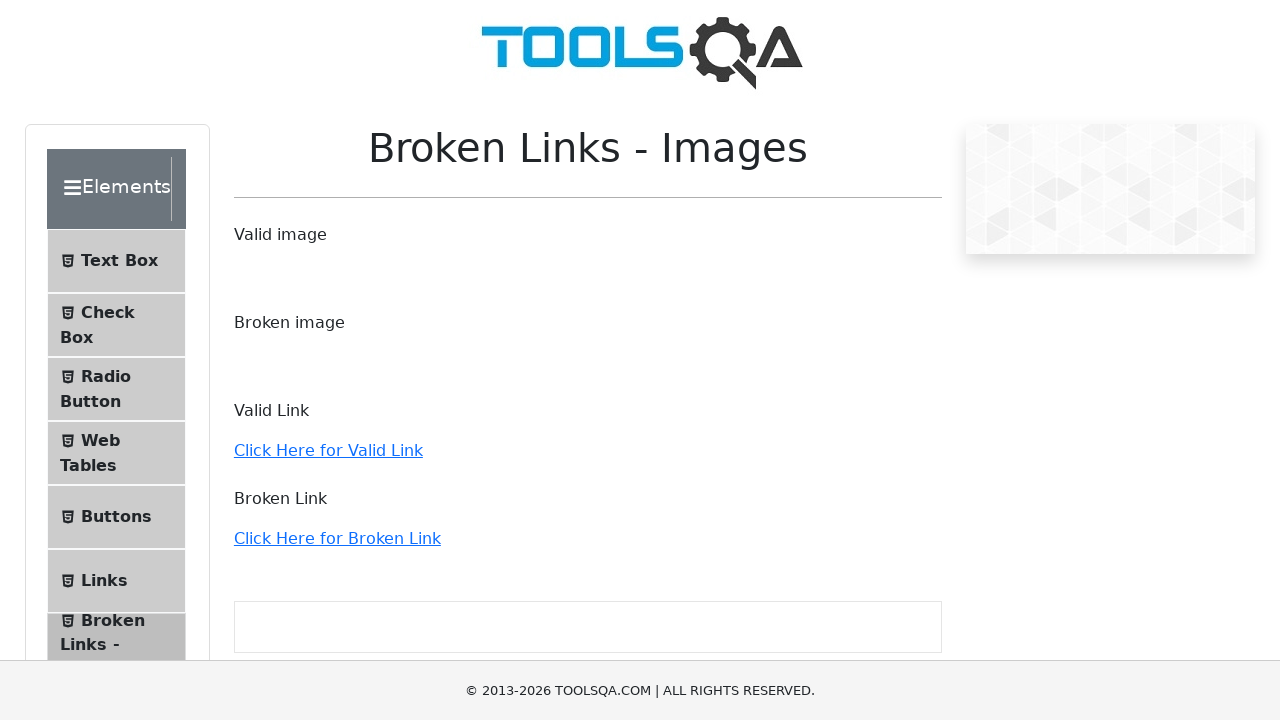

Broken Links - Images page loaded (domcontentloaded state)
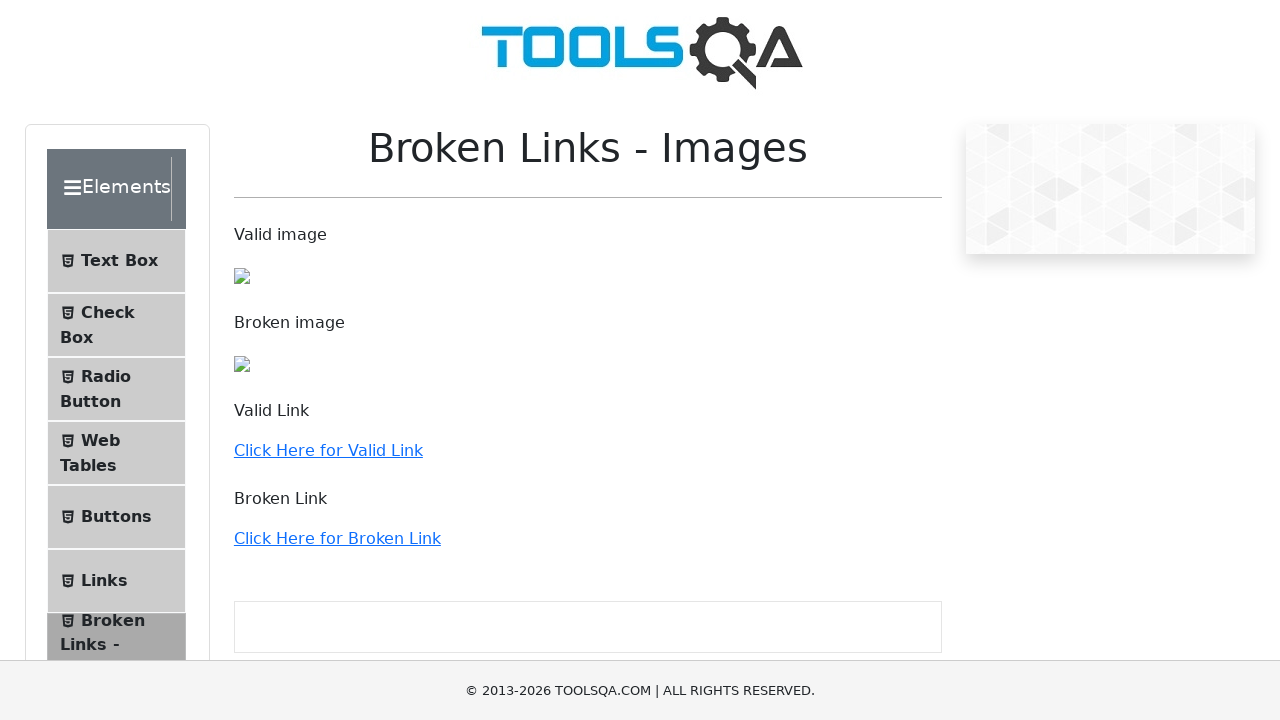

Located broken image element on the page
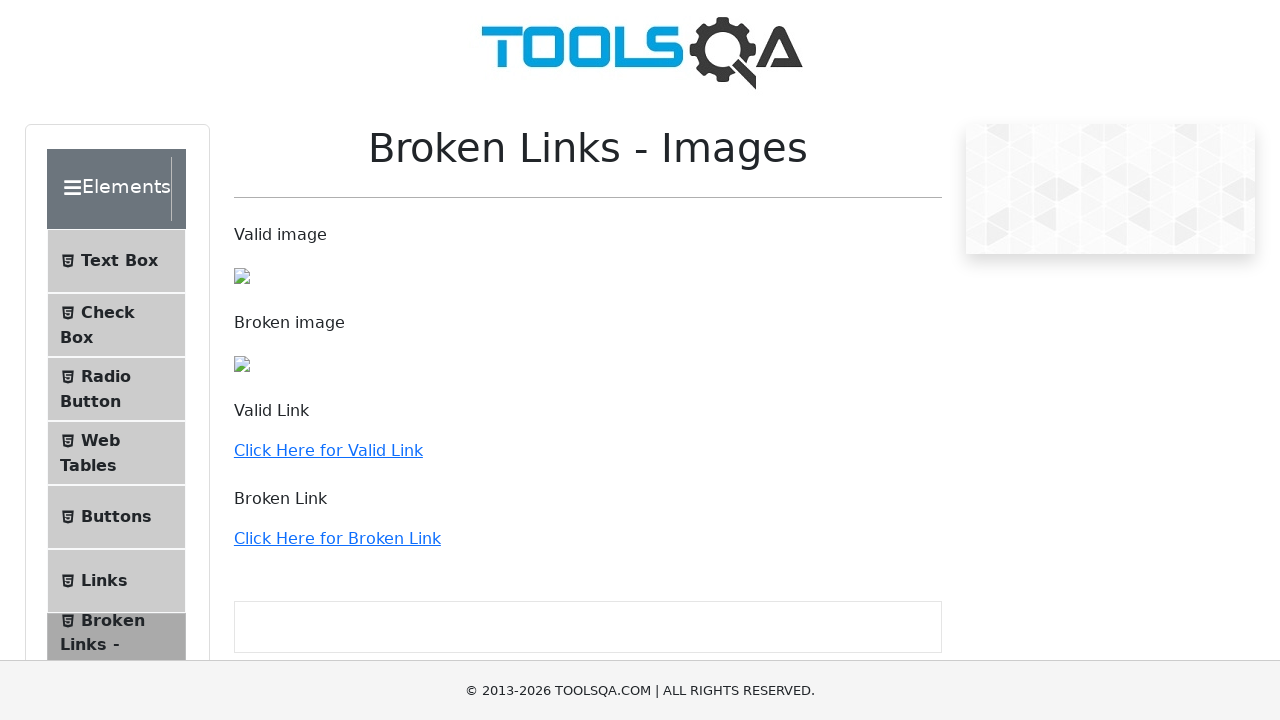

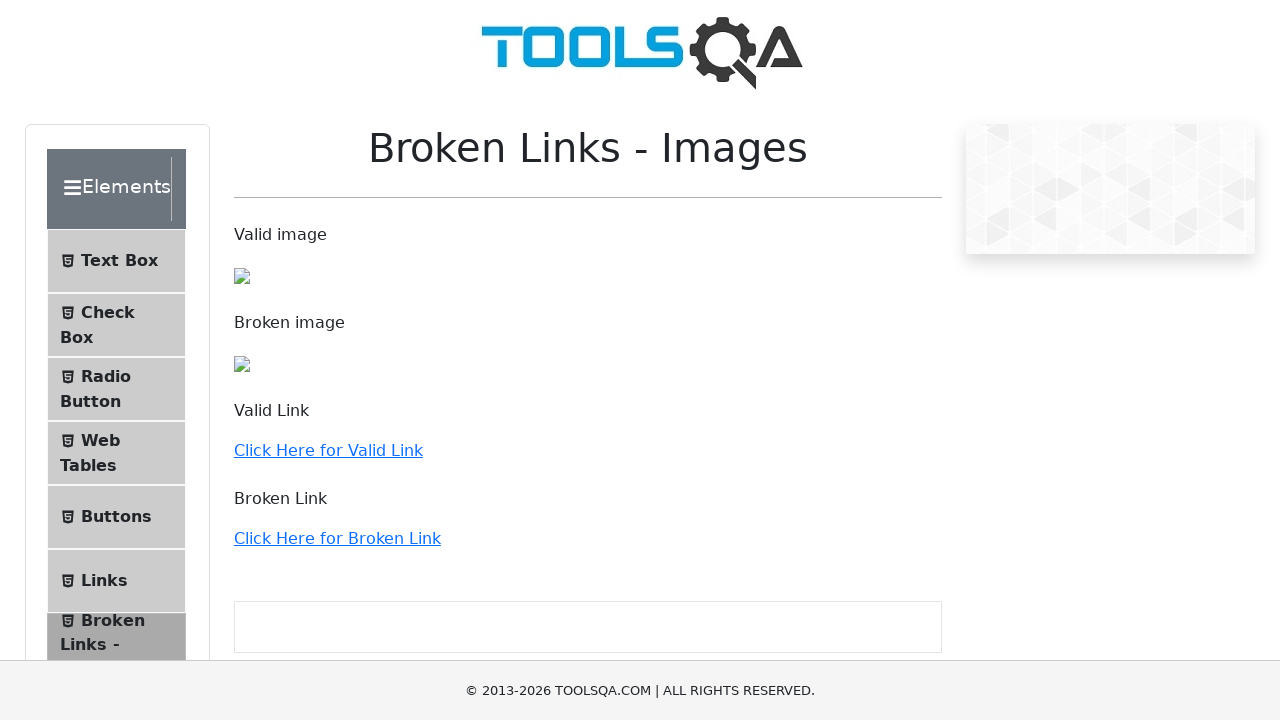